Tests Drag and Drop functionality by navigating to the page and performing drag and drop between two columns

Starting URL: http://the-internet.herokuapp.com/

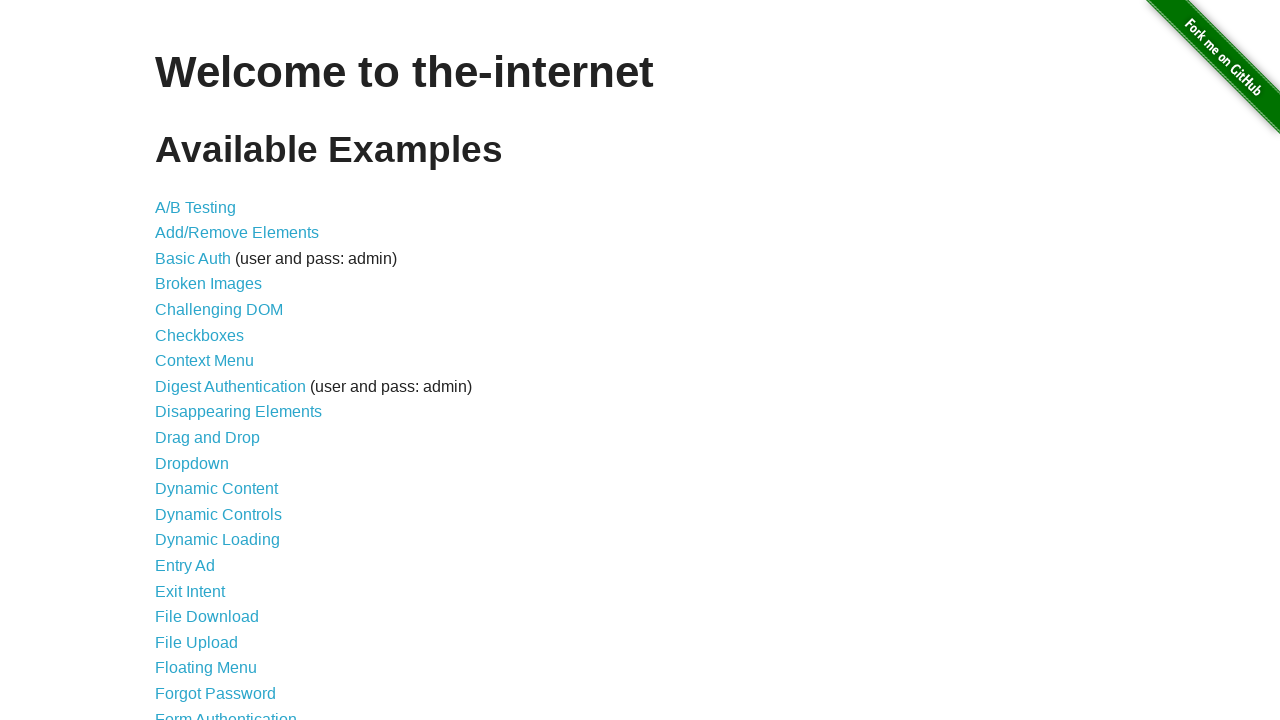

Clicked on Drag and Drop link at (208, 438) on text=Drag and Drop
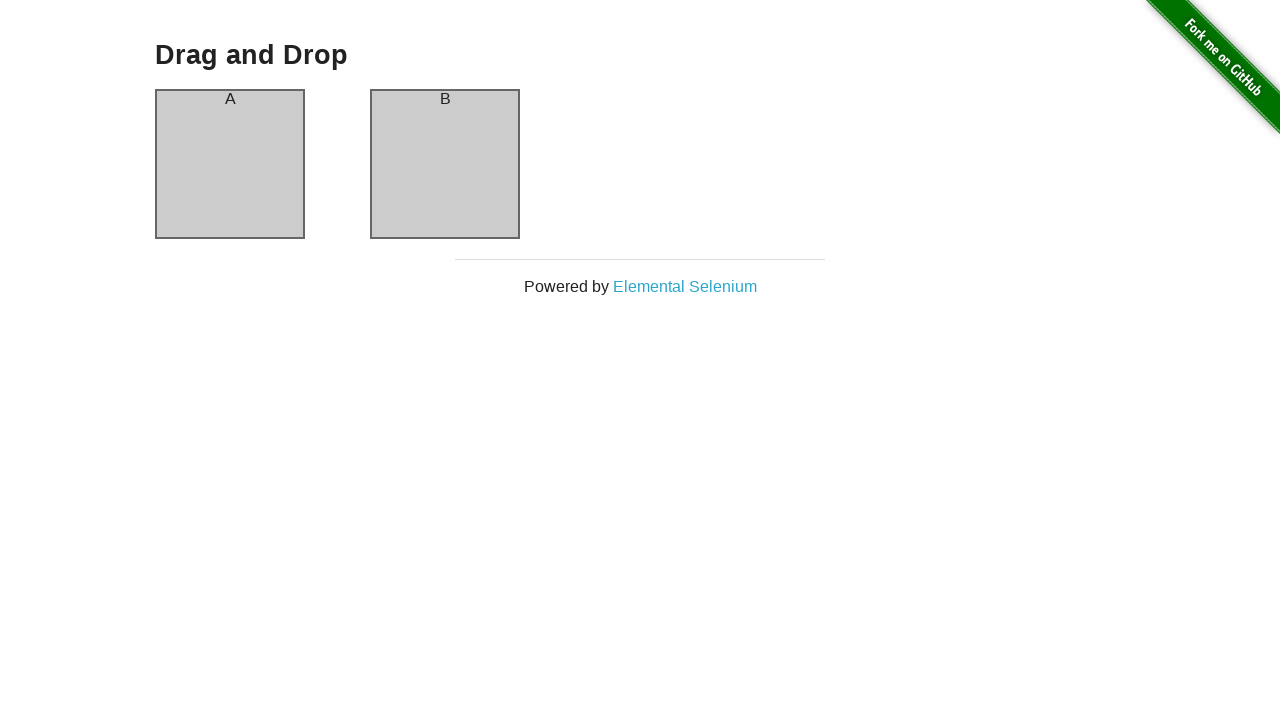

Navigated to Drag and Drop page
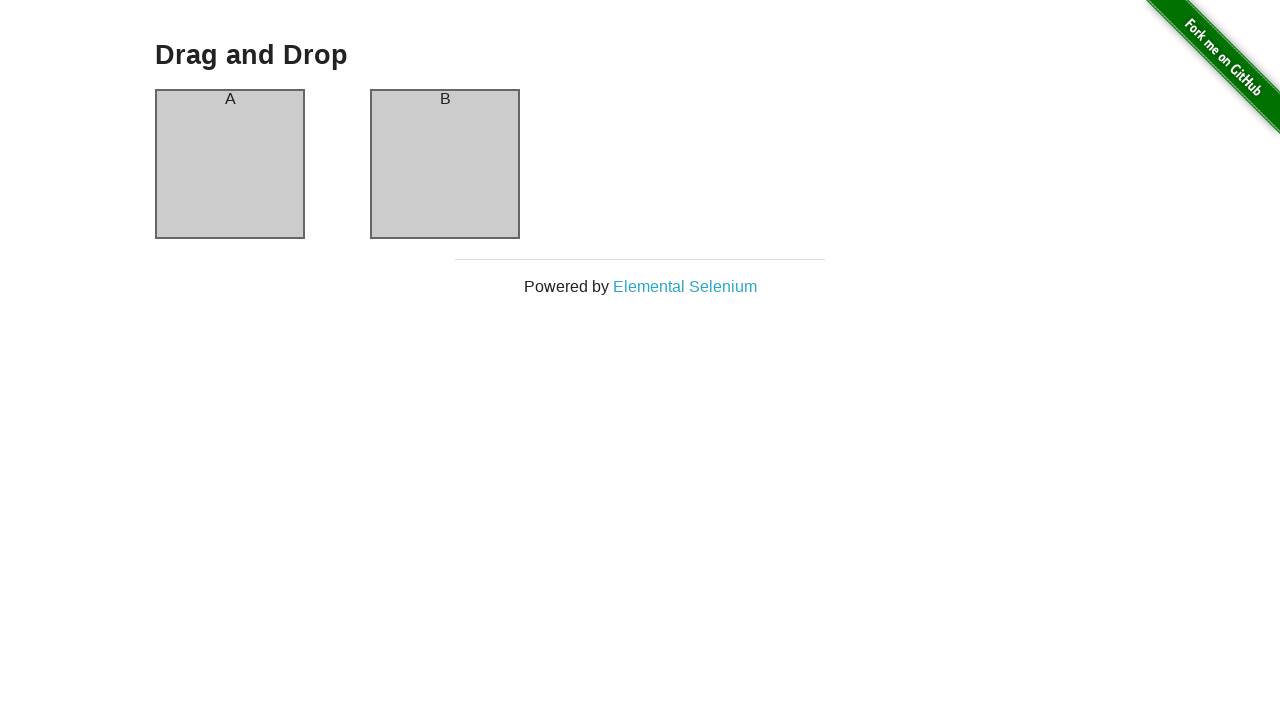

Column A is visible
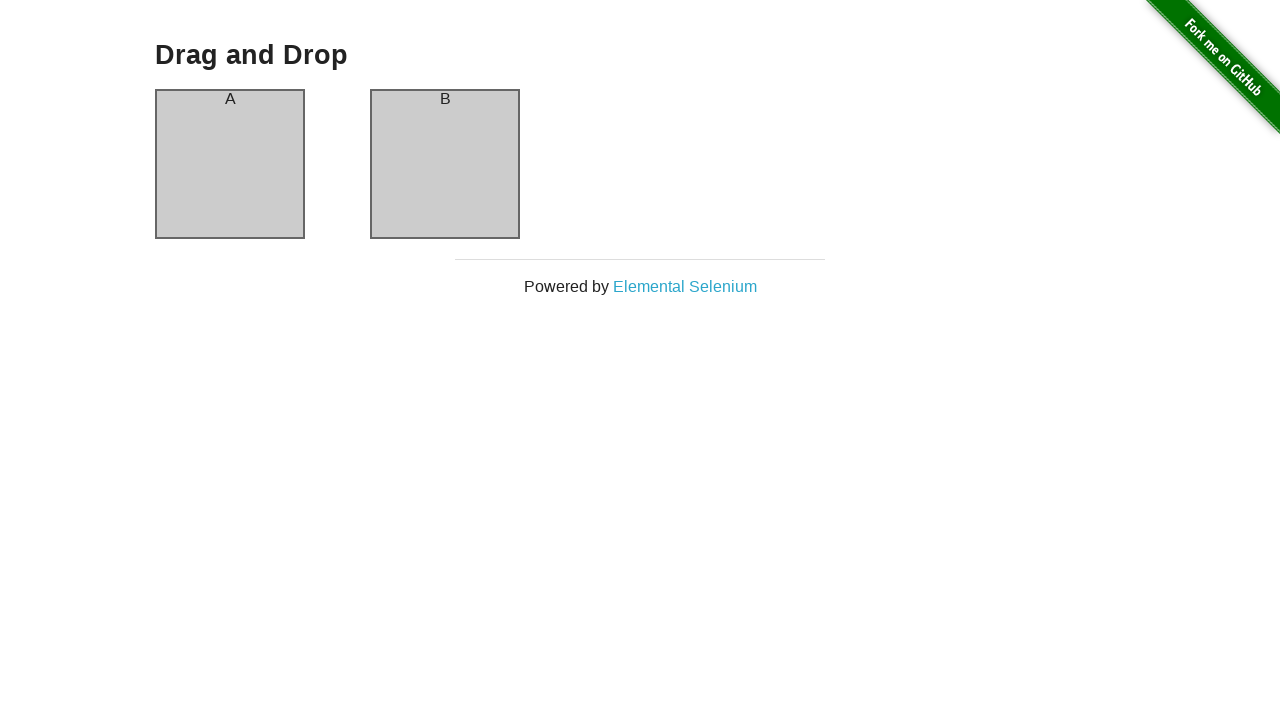

Column B is visible
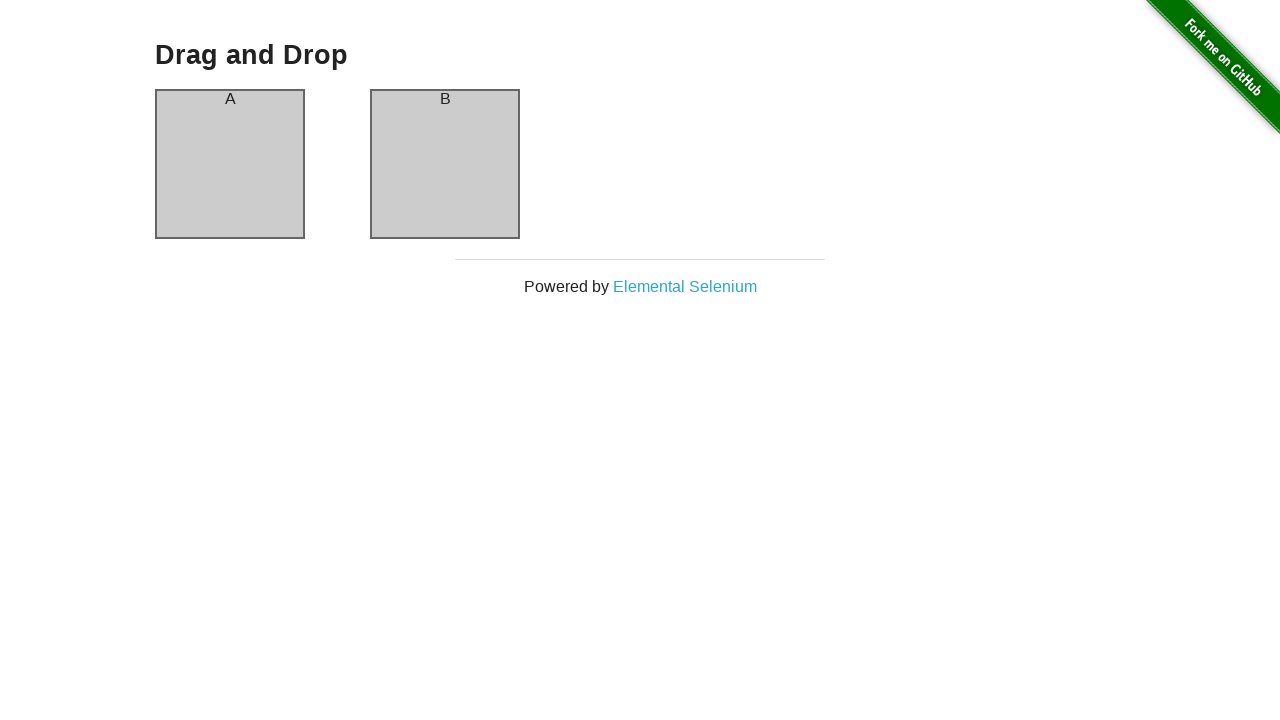

Dragged Column A and dropped it onto Column B at (445, 164)
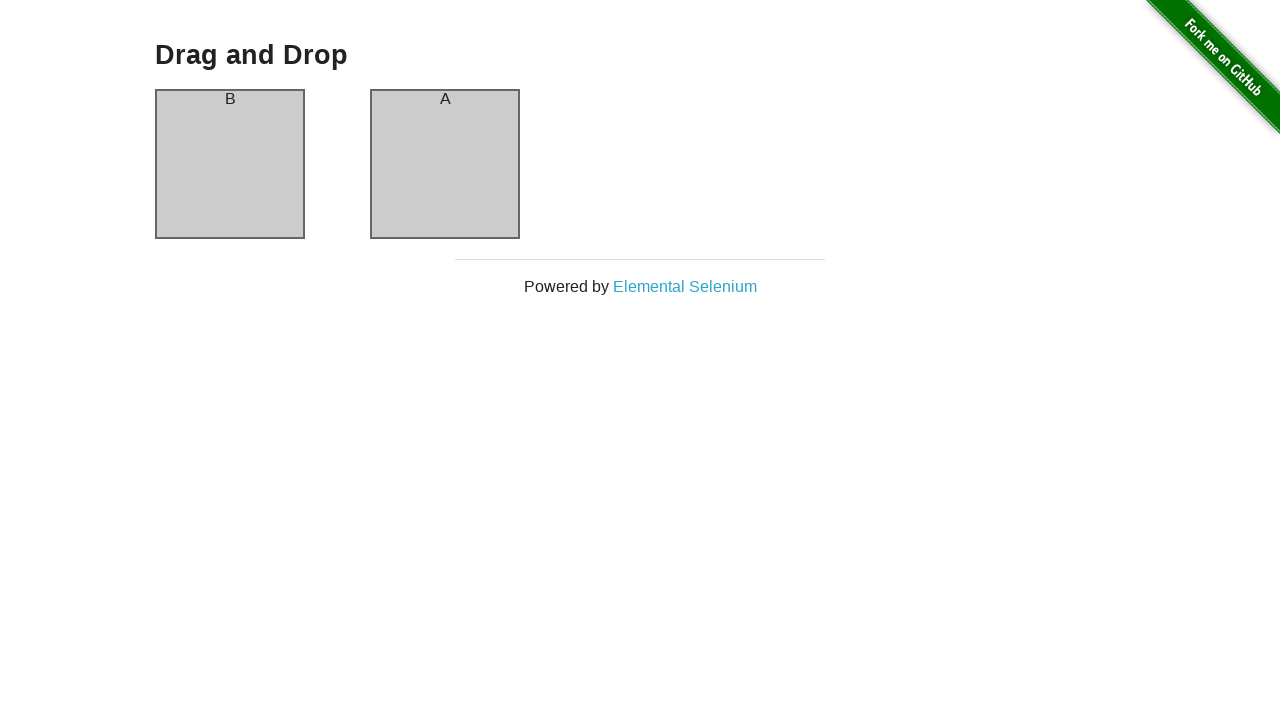

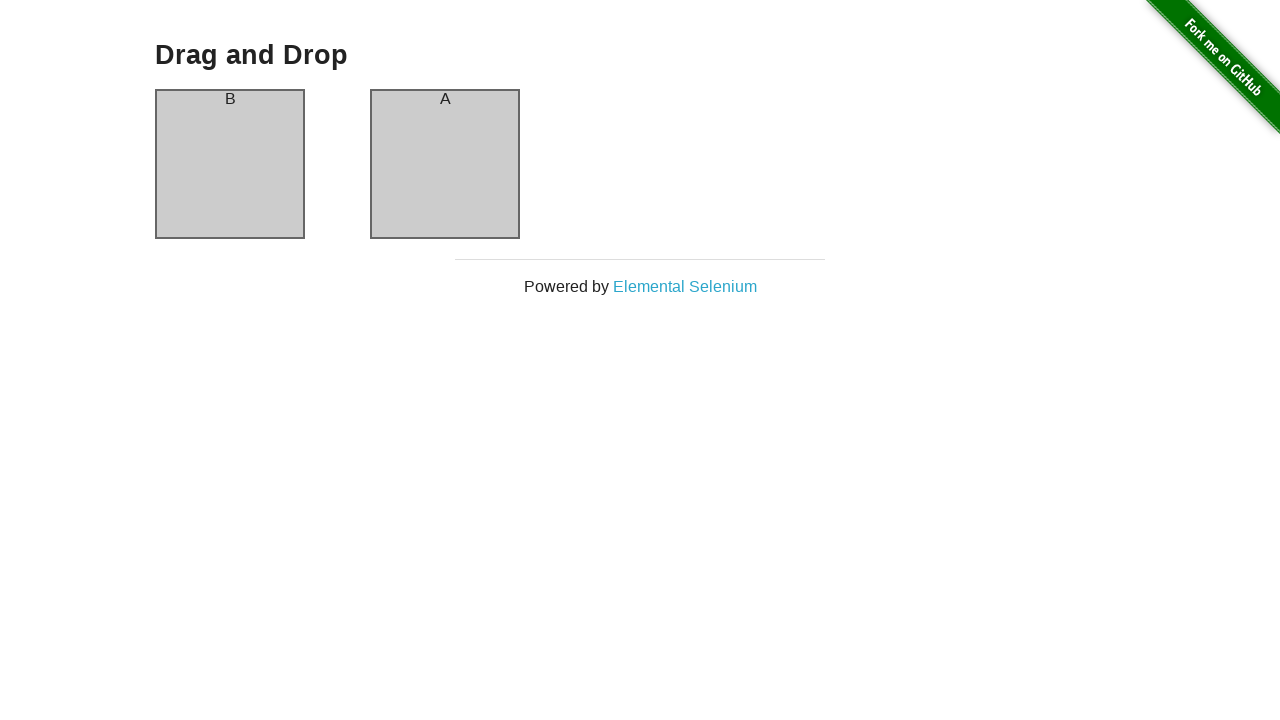